Tests various dropdown handling techniques including traditional select, multi-select, custom Bootstrap-like dropdown, and both static and dynamic auto-suggest dropdowns by selecting specific car options.

Starting URL: https://claruswaysda.github.io/Dropdowns.html

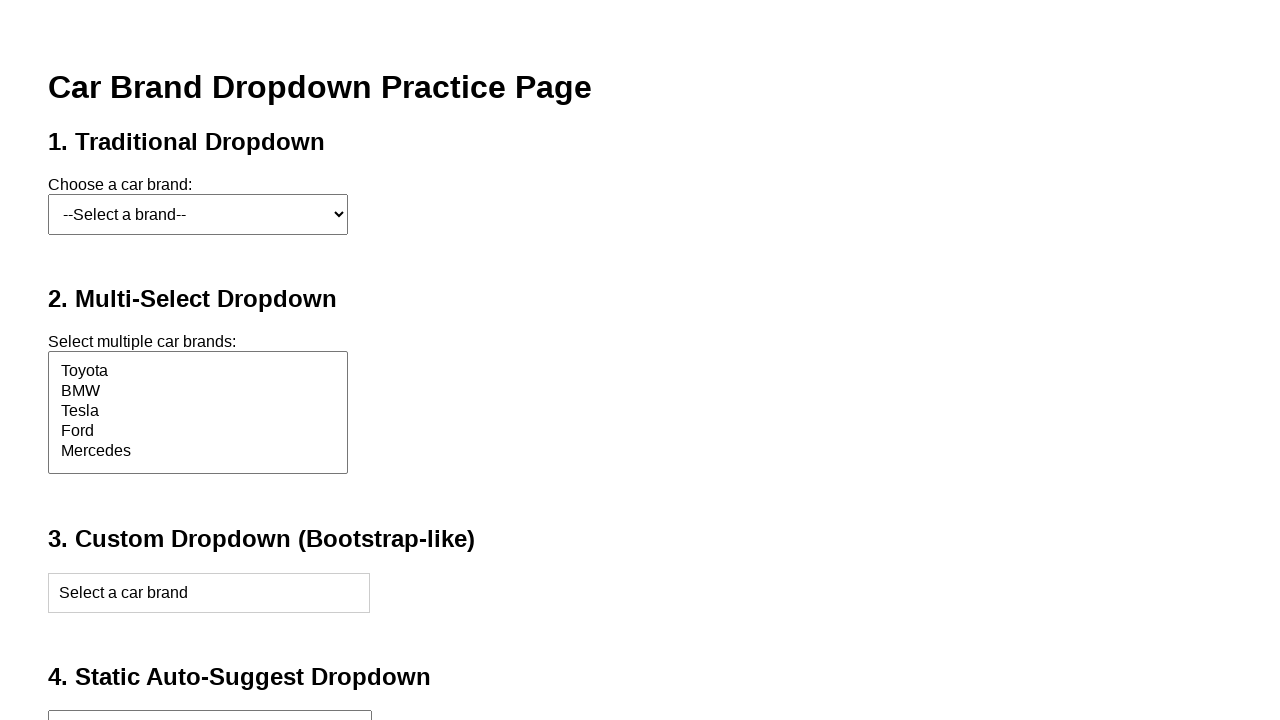

Selected 'Ford' from traditional dropdown on #carSelect
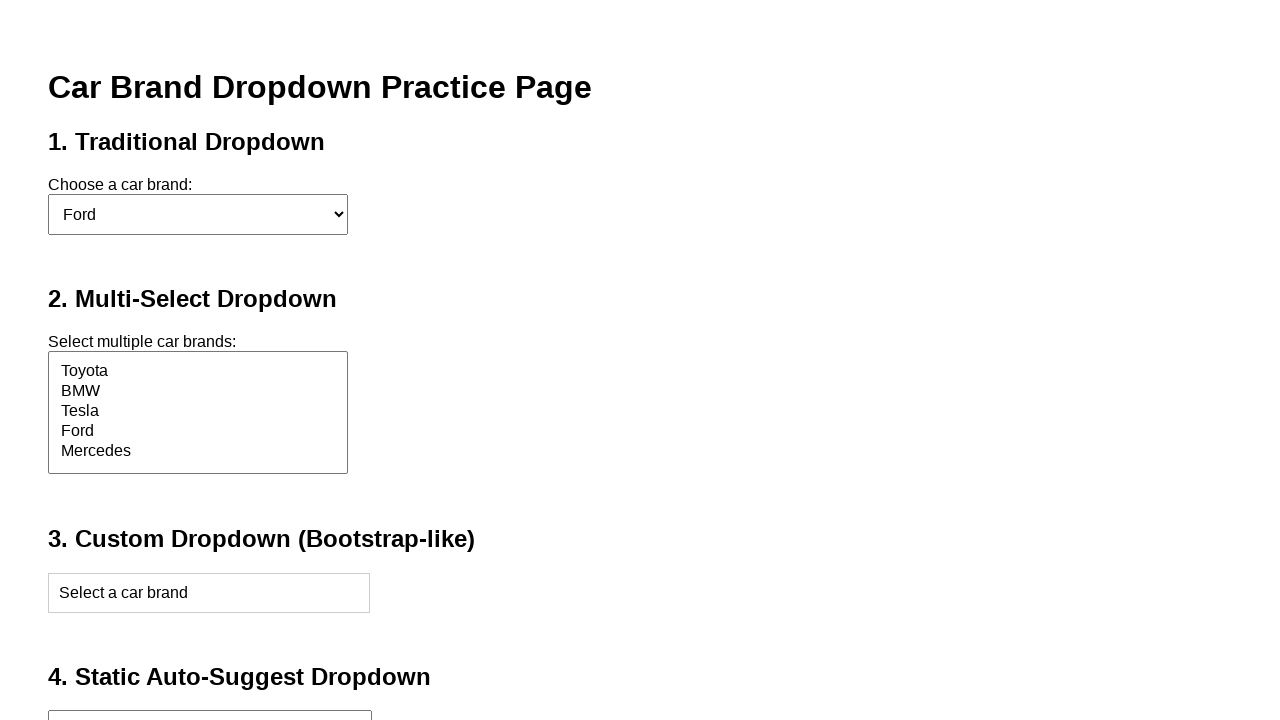

Selected 'Mercedes' from multi-select dropdown on #multiCarSelect
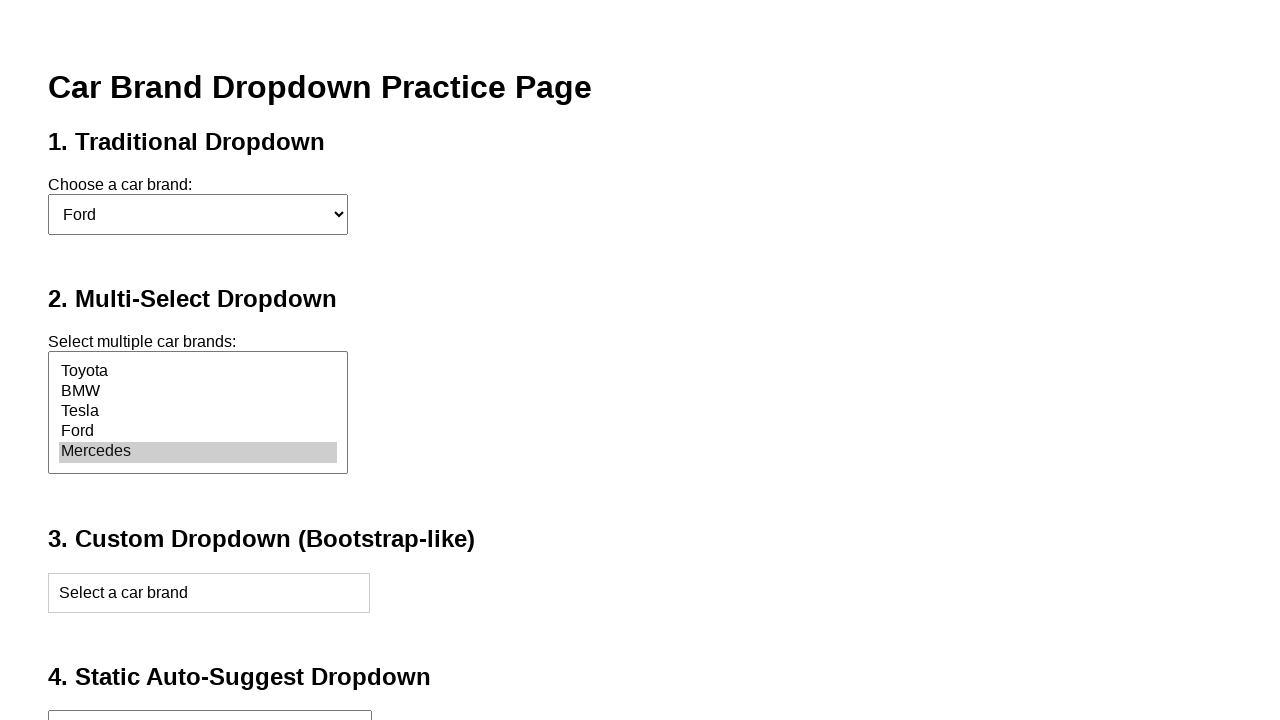

Clicked custom dropdown to open it at (209, 593) on #customDropdown
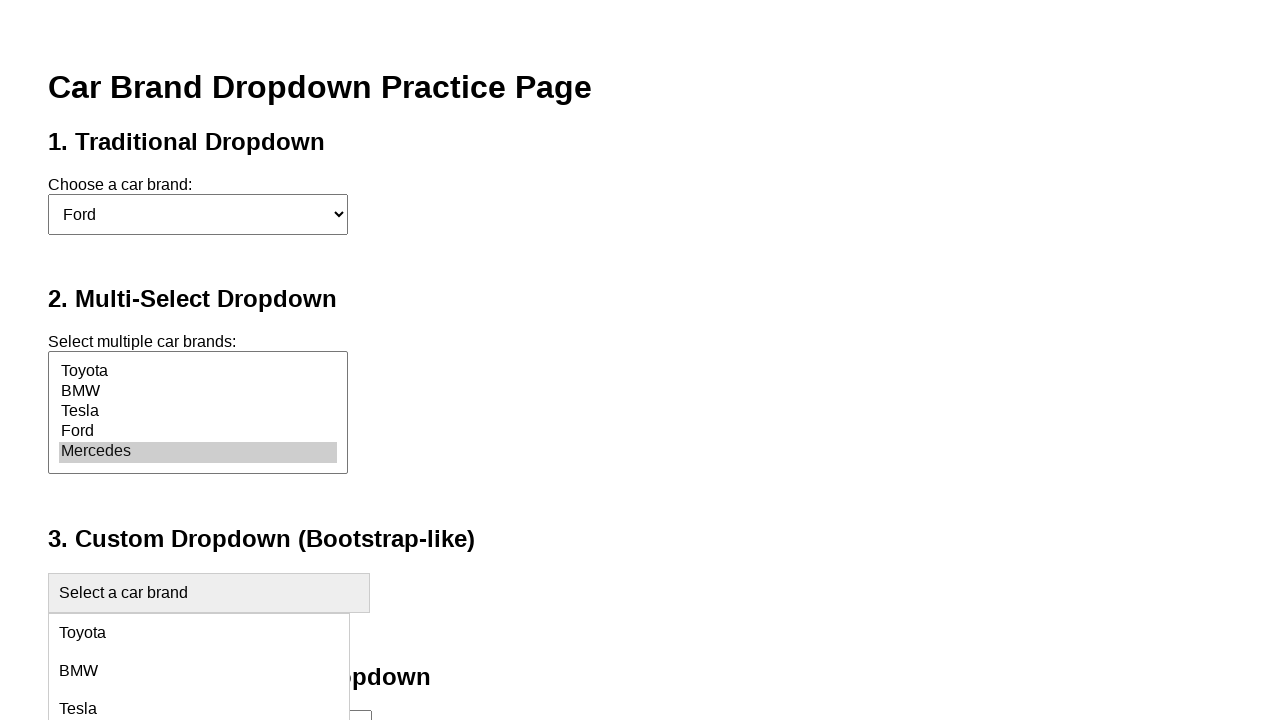

Selected 'BMW' from custom dropdown at (199, 671) on xpath=//div[@class='custom-dropdown'][2]
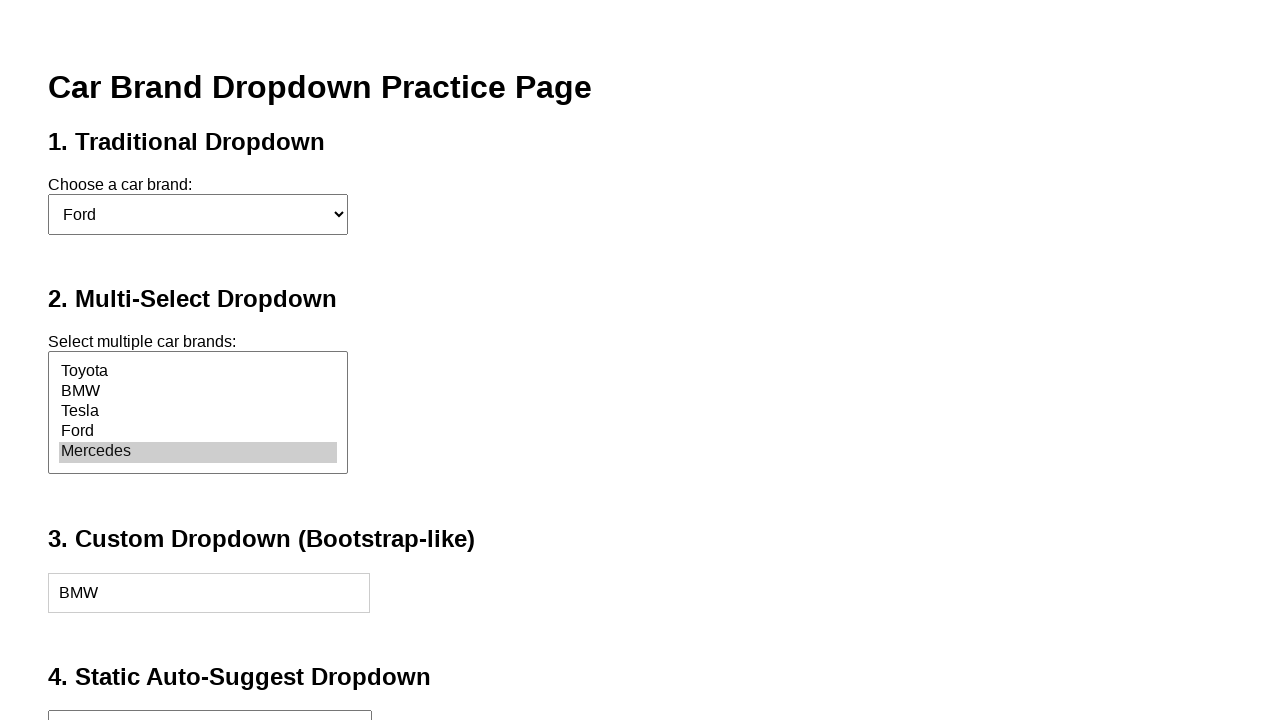

Filled static auto-suggest input with 'Tesla Model 3' on #staticInput
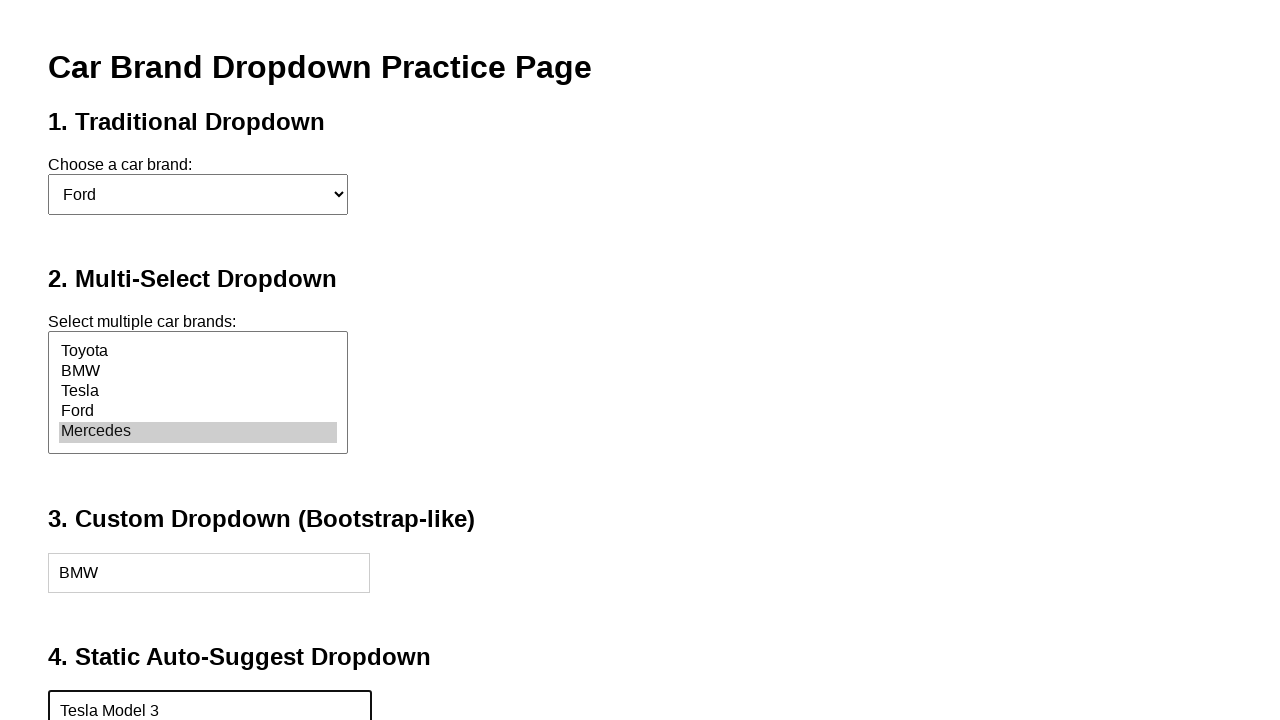

Selected 'Tesla Model 3' from static auto-suggest dropdown at (199, 462) on xpath=//div[text()='Tesla Model 3']
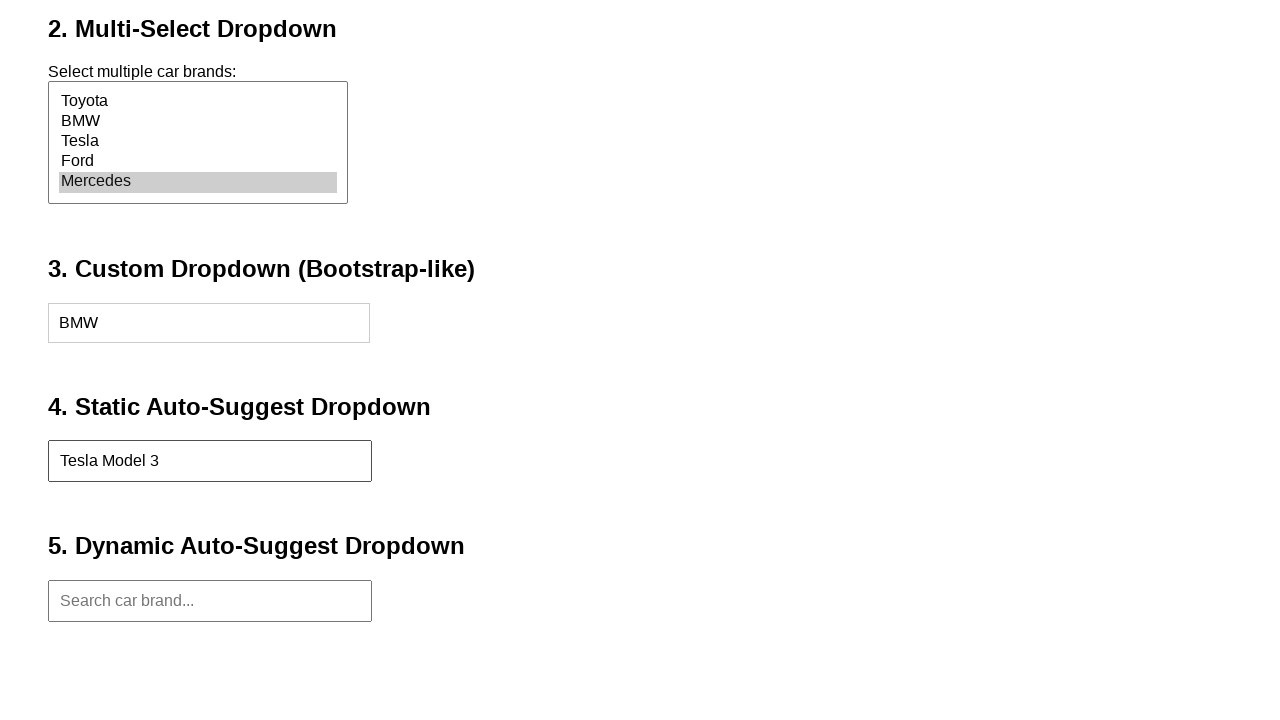

Filled dynamic auto-suggest input with 'Toyota' on #dynamicInput
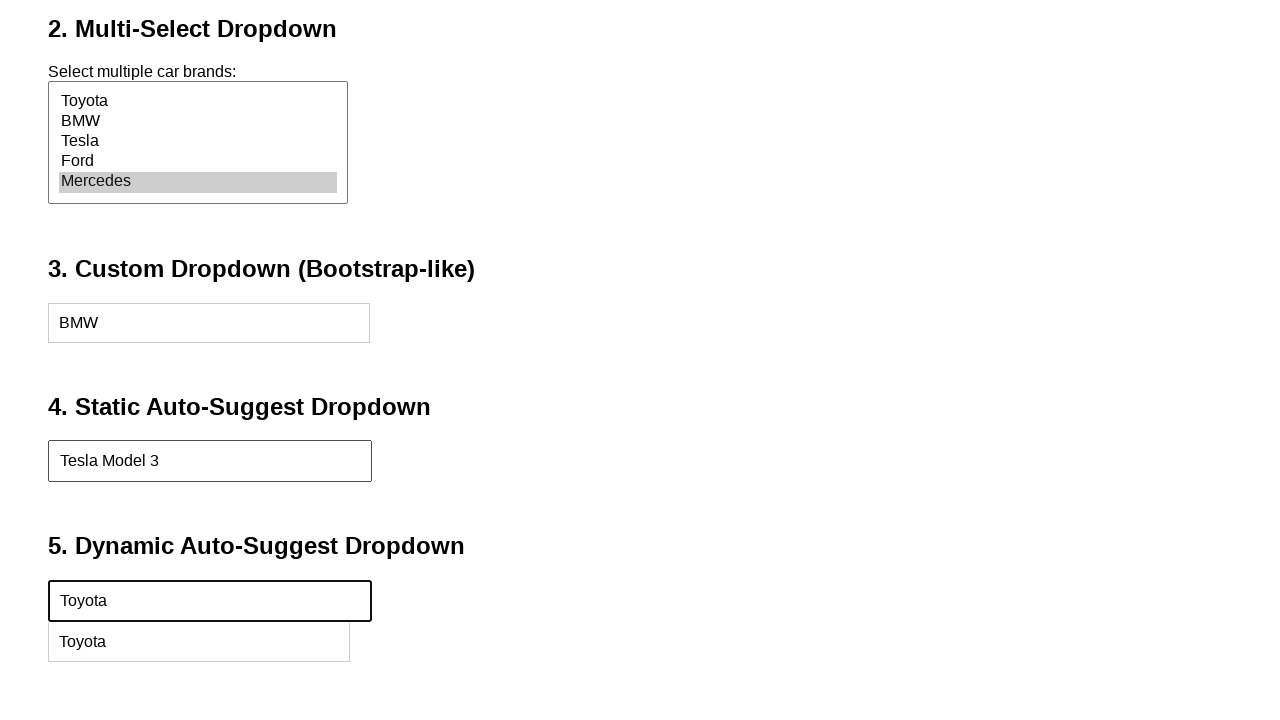

Waited for 'Toyota' option to appear in dynamic auto-suggest dropdown
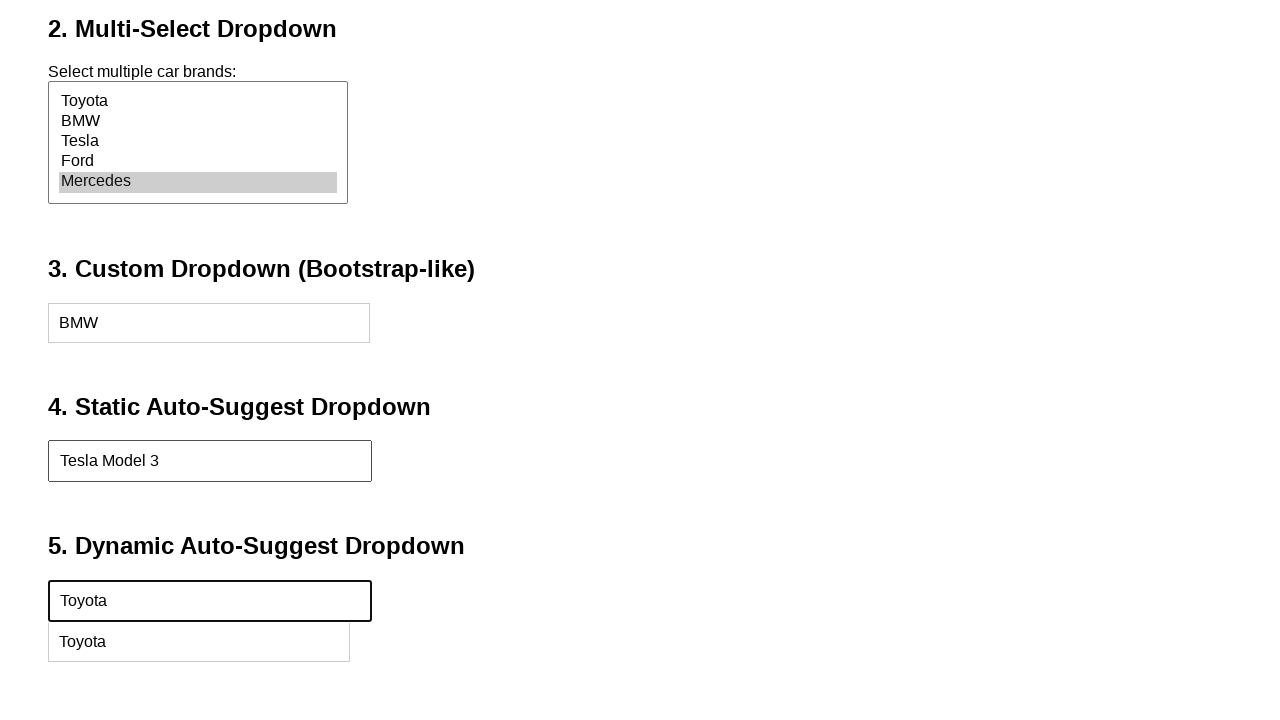

Selected 'Toyota' from dynamic auto-suggest dropdown at (199, 642) on xpath=//input[@id='dynamicInput']/following::div[normalize-space(text())='Toyota
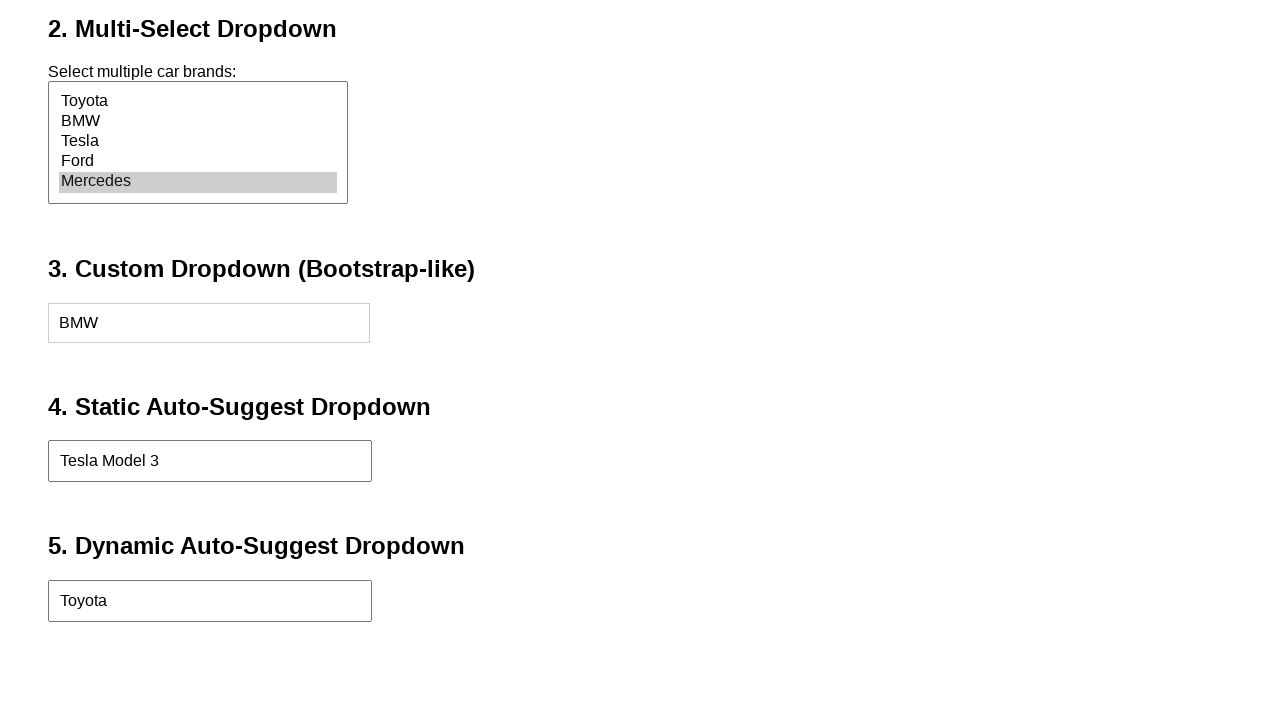

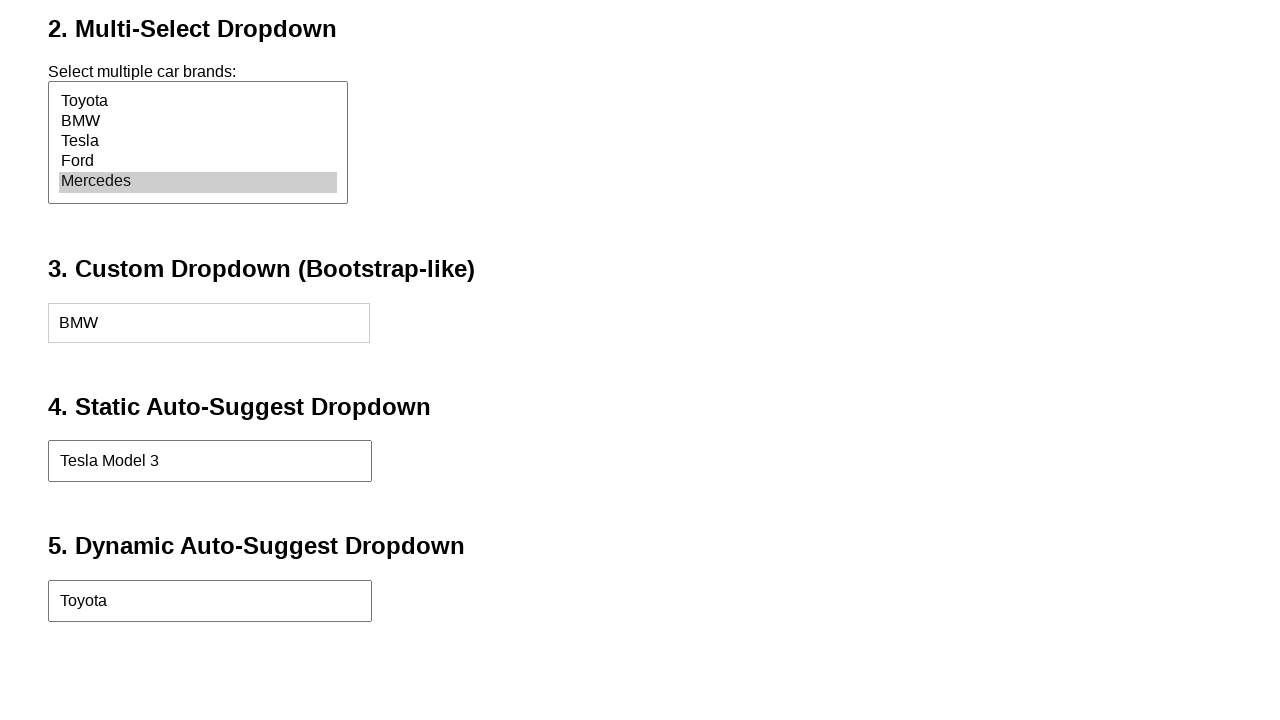